Tests branch comparison by navigating to login page, clicking login button, and verifying main page loads

Starting URL: https://demo.applitools.com

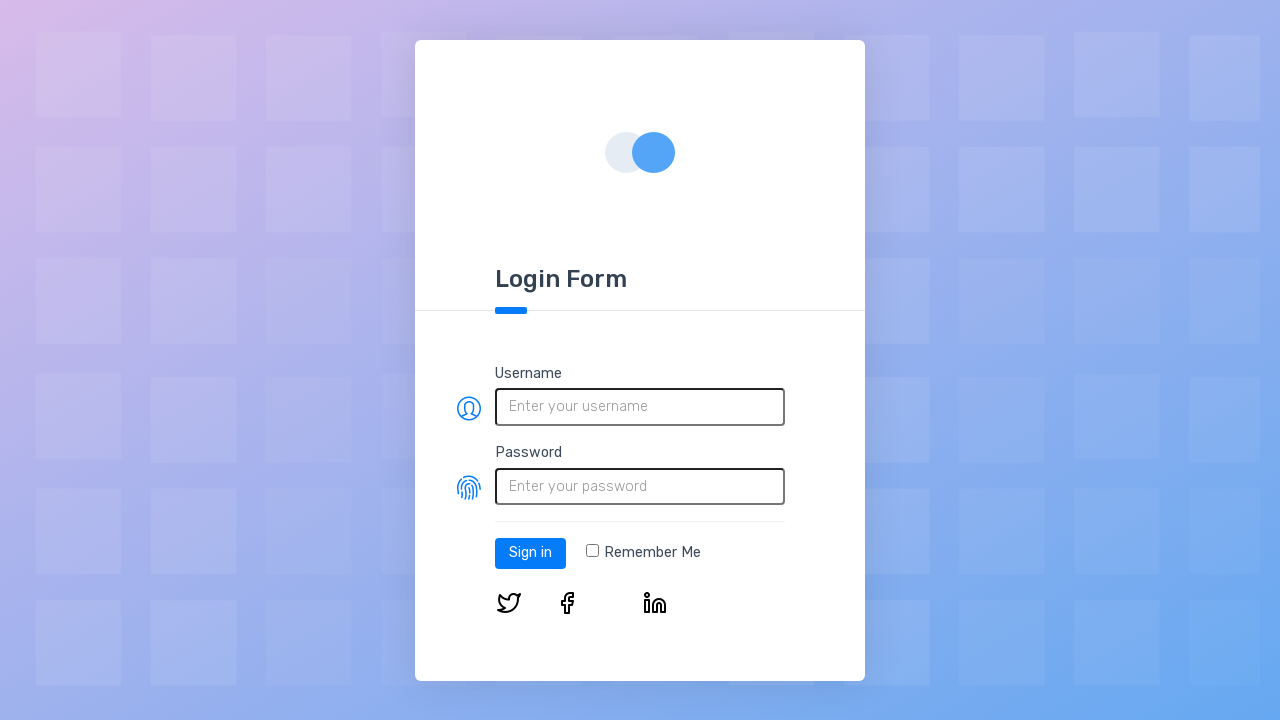

Login page loaded - login button selector found
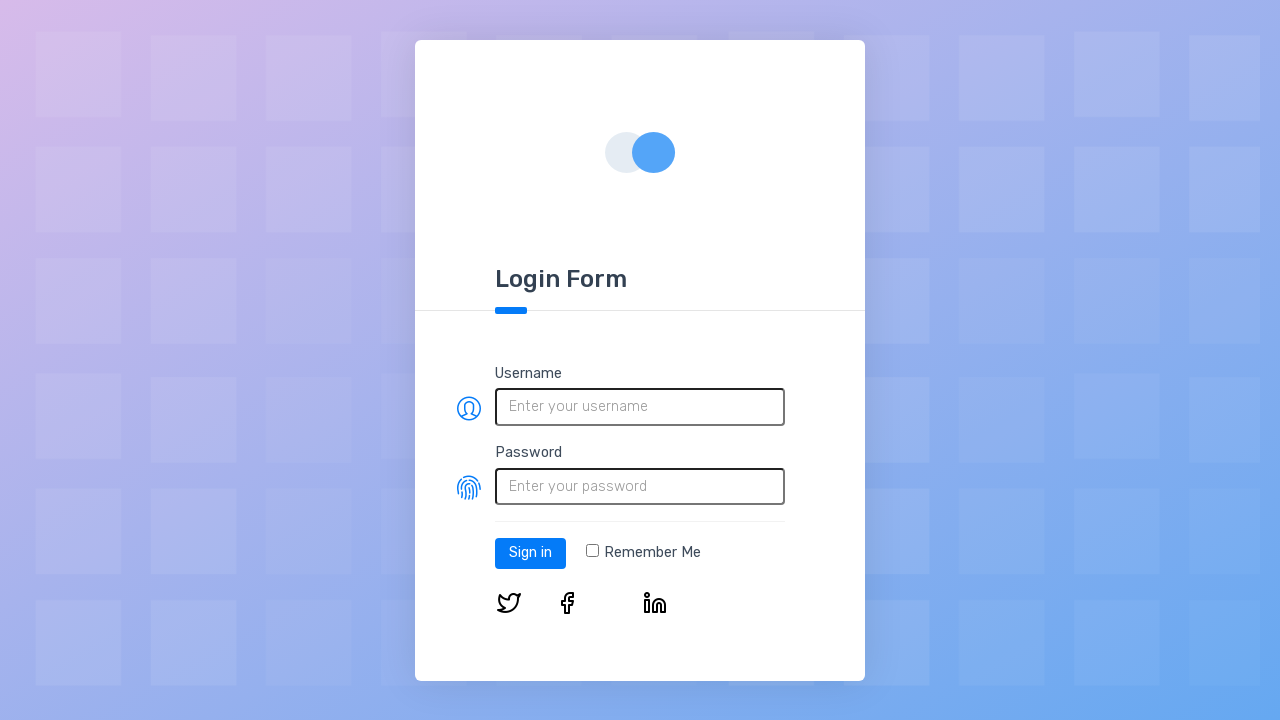

Clicked login button at (530, 553) on #log-in
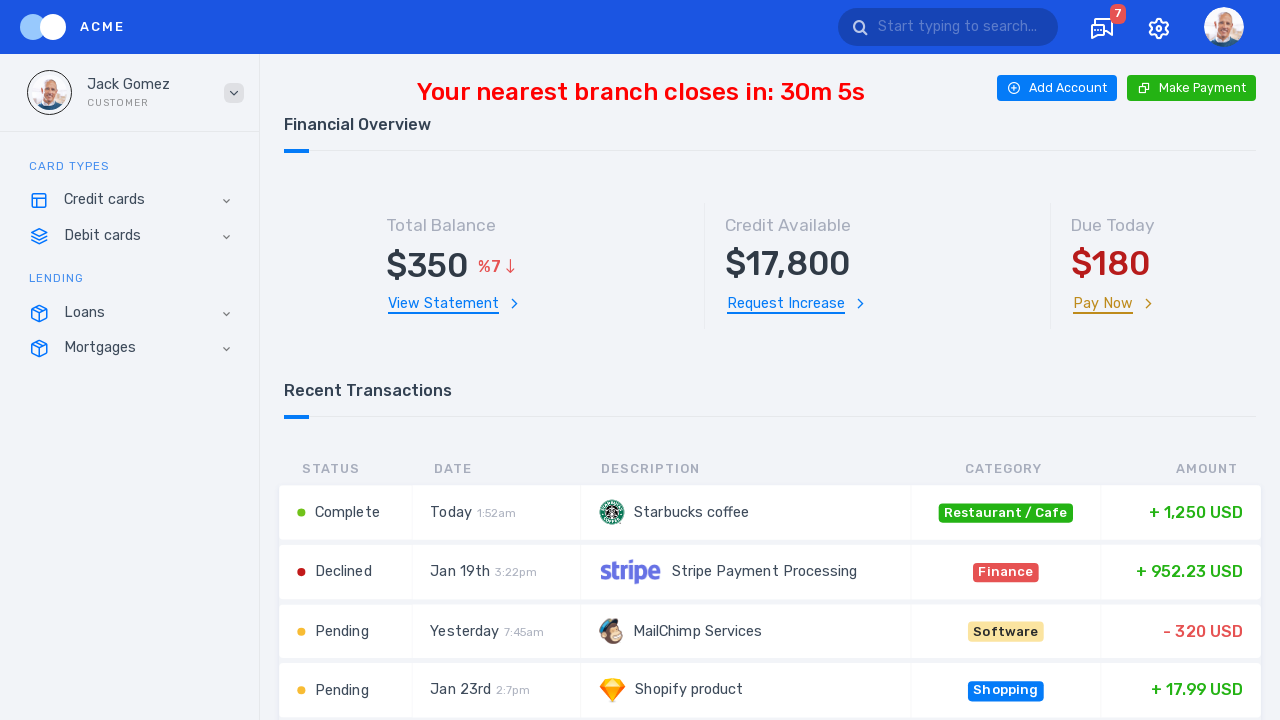

Main page loaded after login - element box selector found
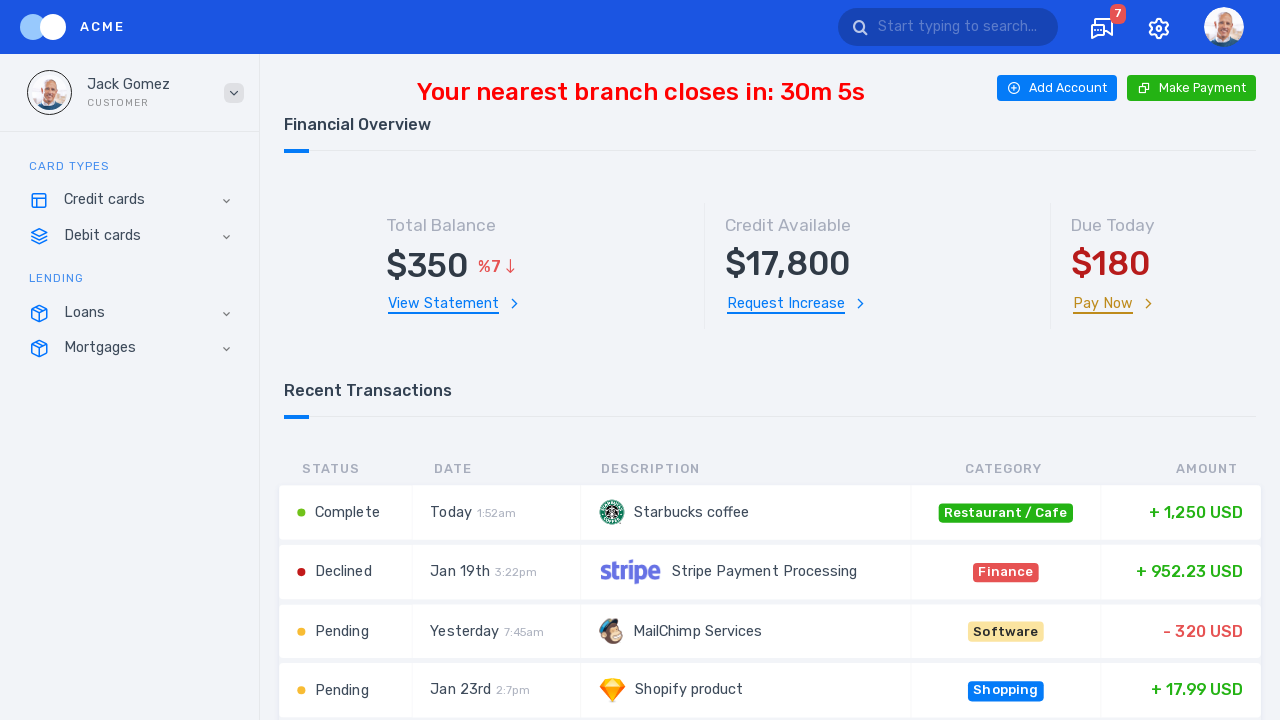

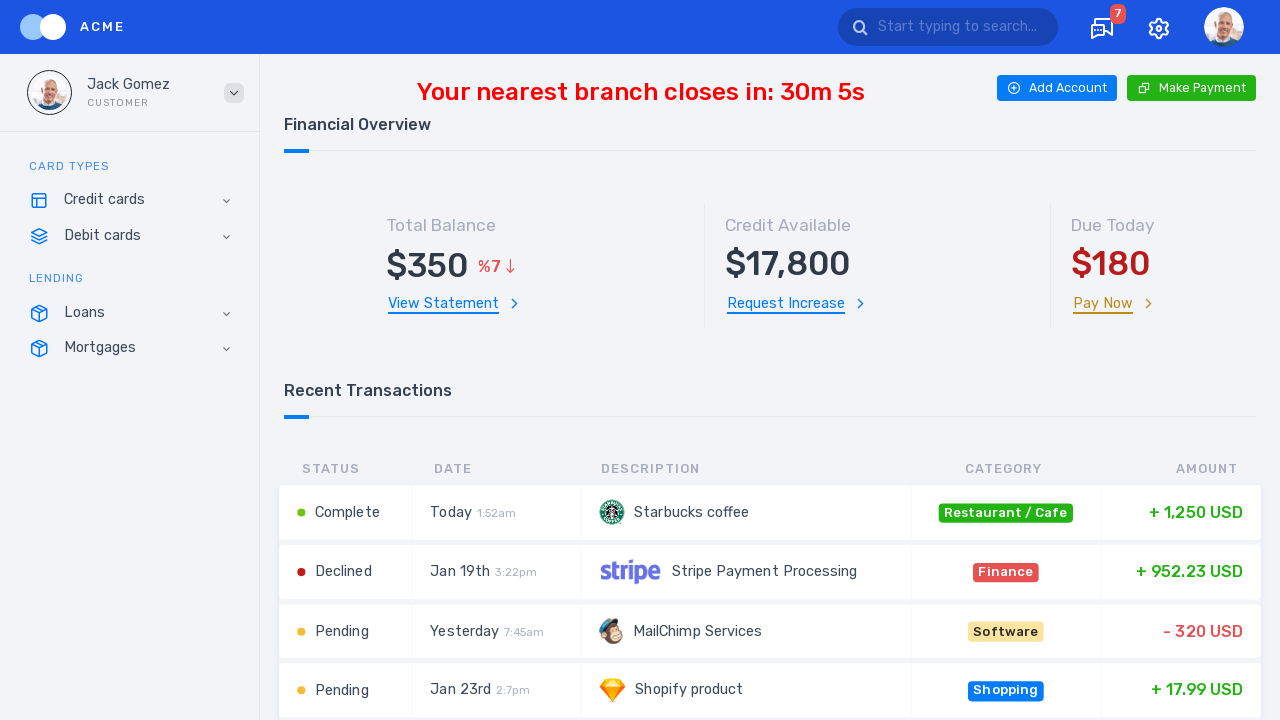